Waits for a price to reach $100, clicks a book button, solves a mathematical problem, and submits the answer

Starting URL: http://suninjuly.github.io/explicit_wait2.html

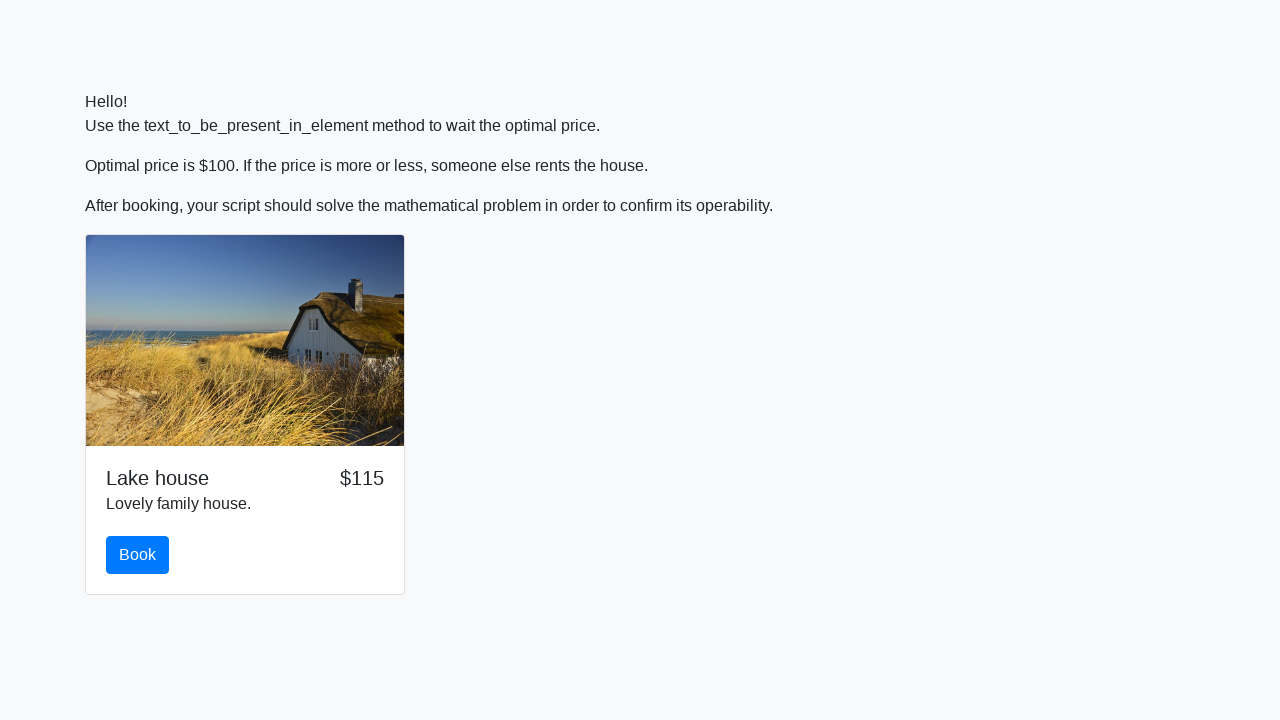

Waited for price to reach $100
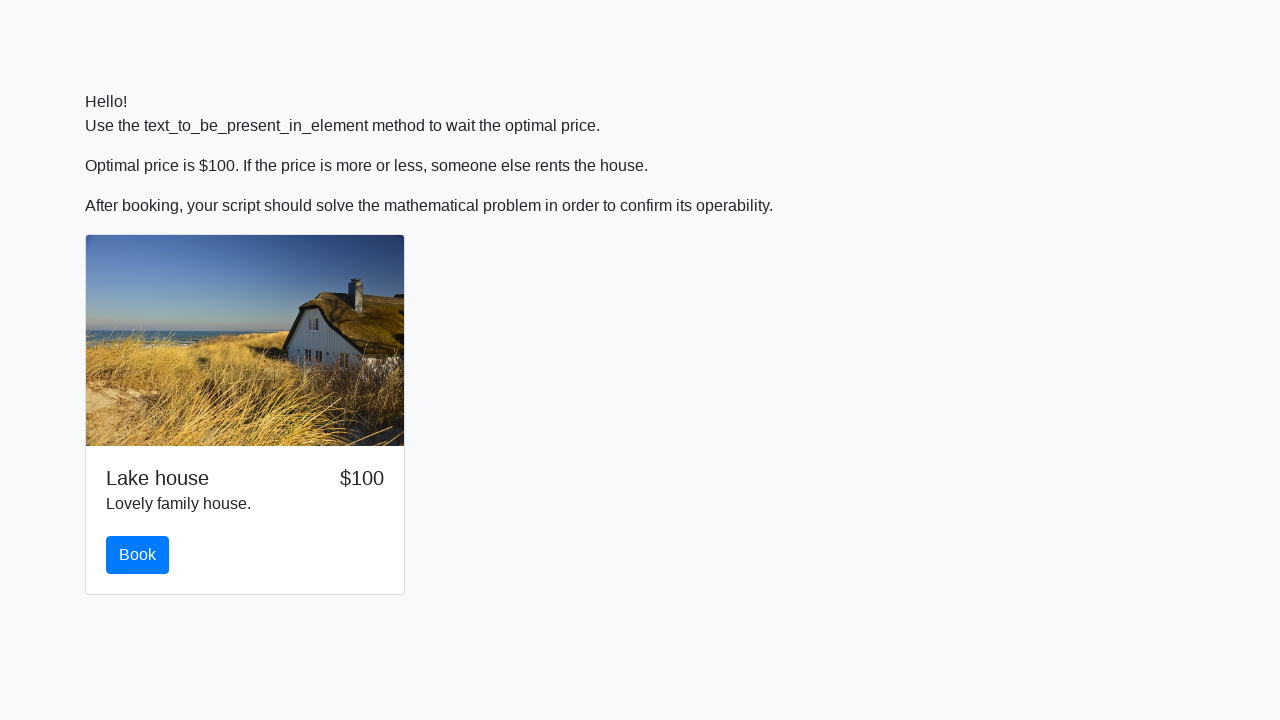

Clicked the book button at (138, 555) on #book
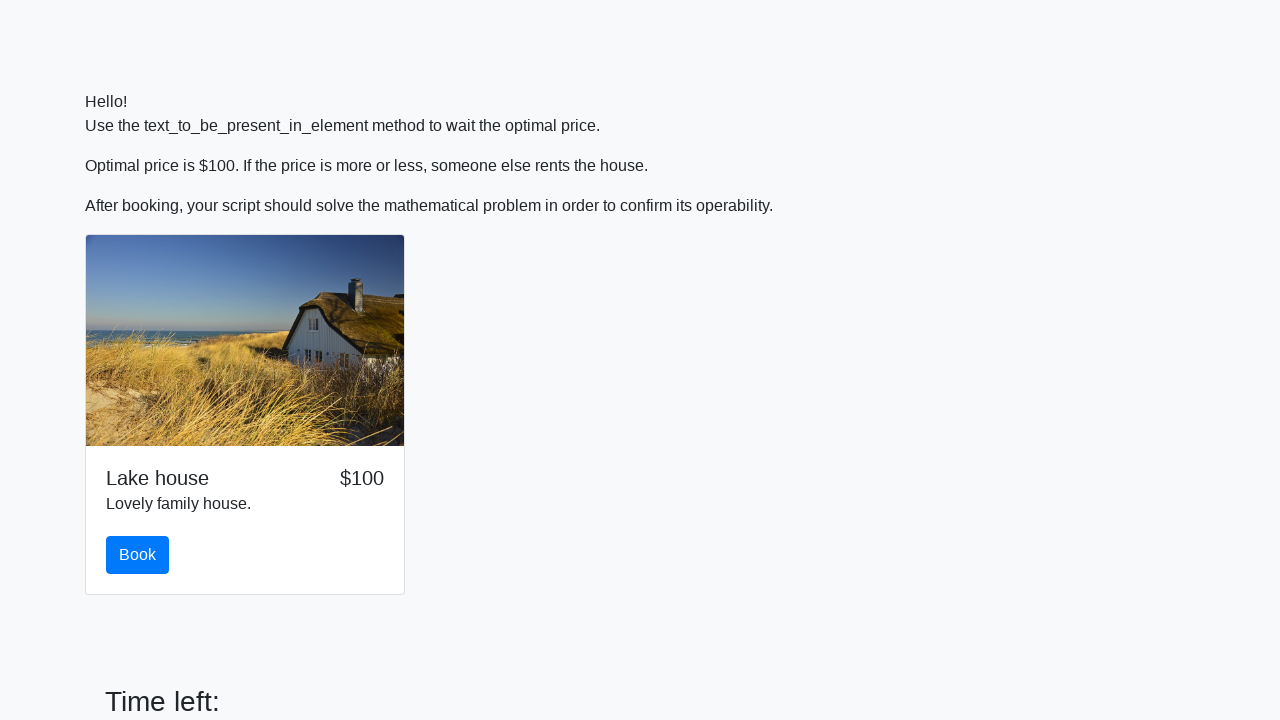

Retrieved input value: 168
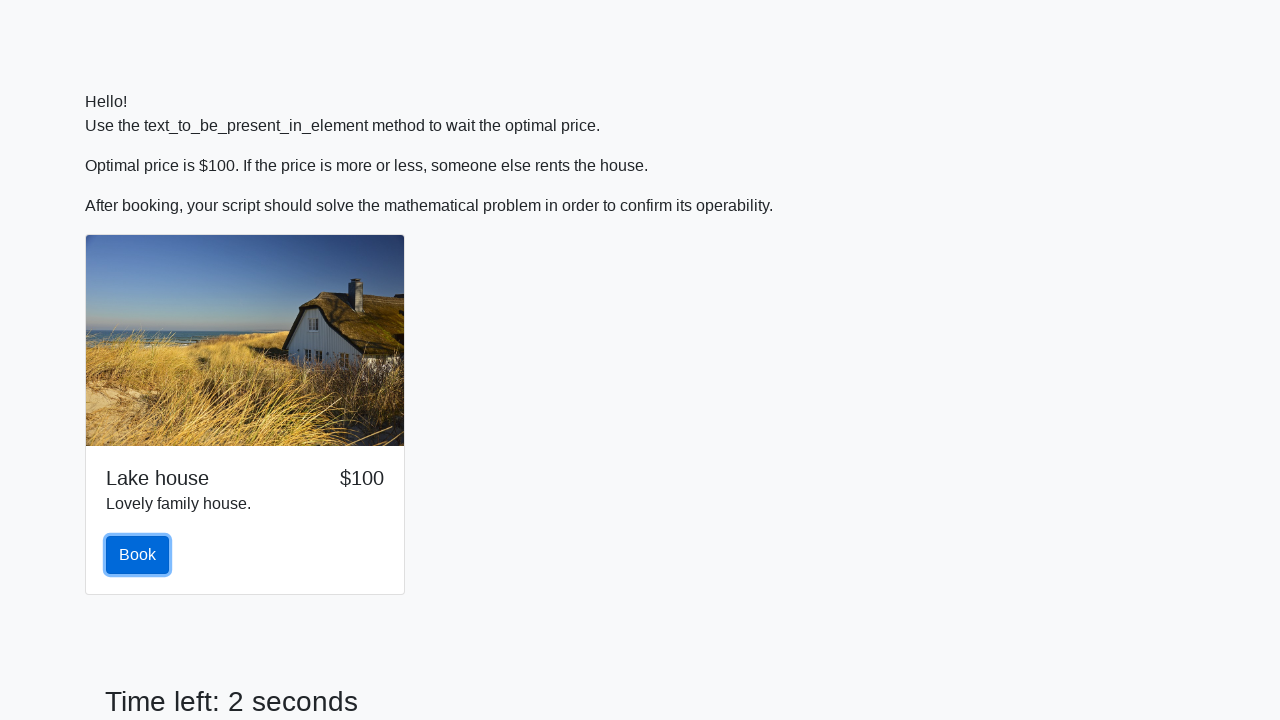

Calculated answer: 2.482075935869152
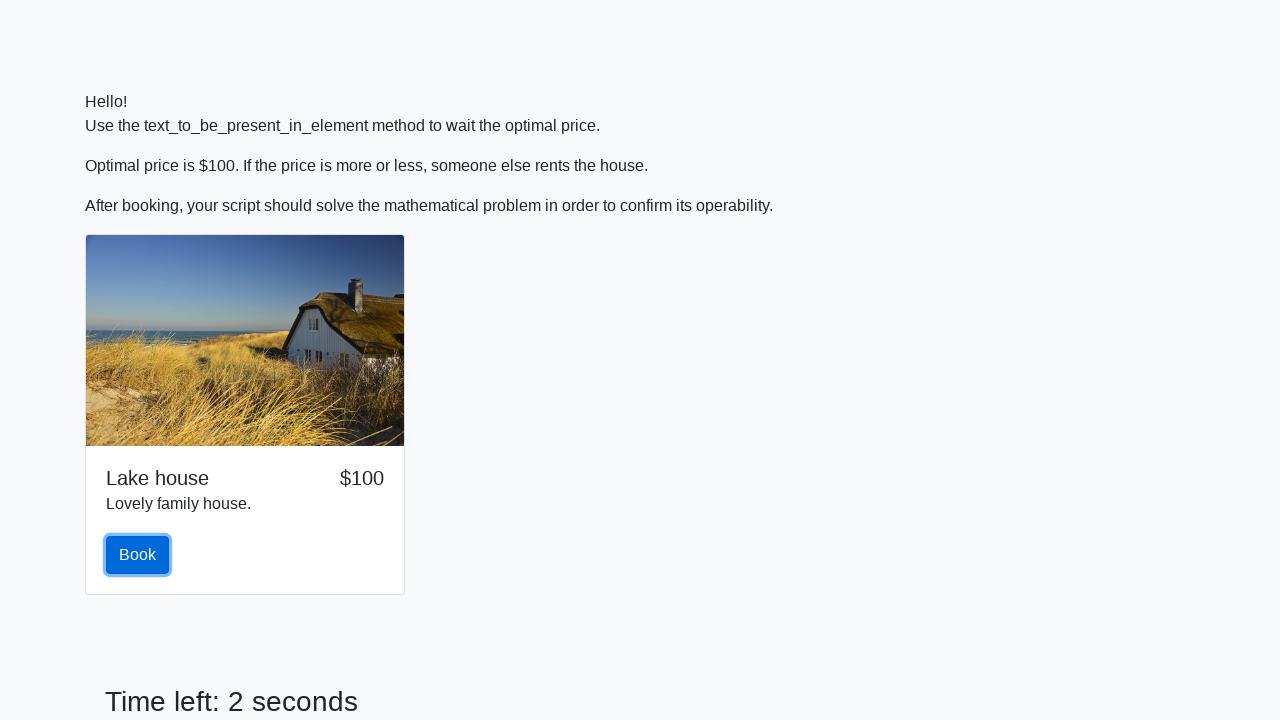

Filled answer field with calculated value on #answer
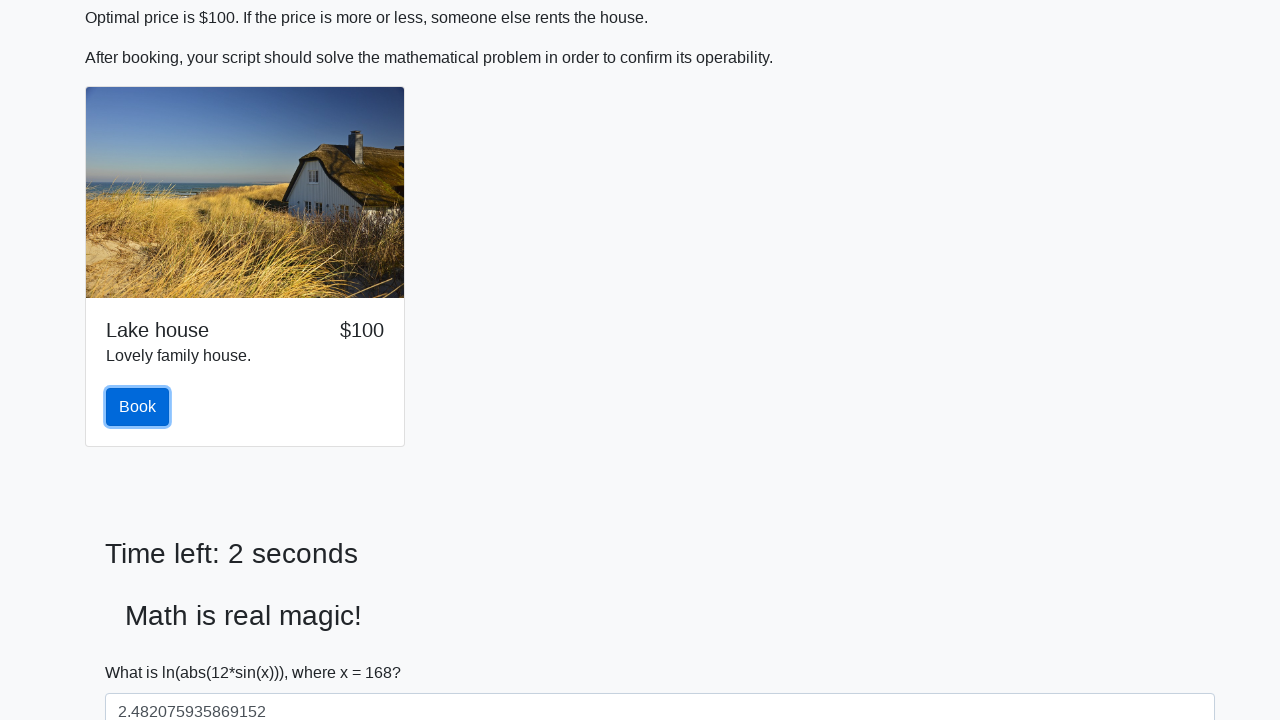

Clicked submit button to submit the form at (143, 651) on [type=submit]
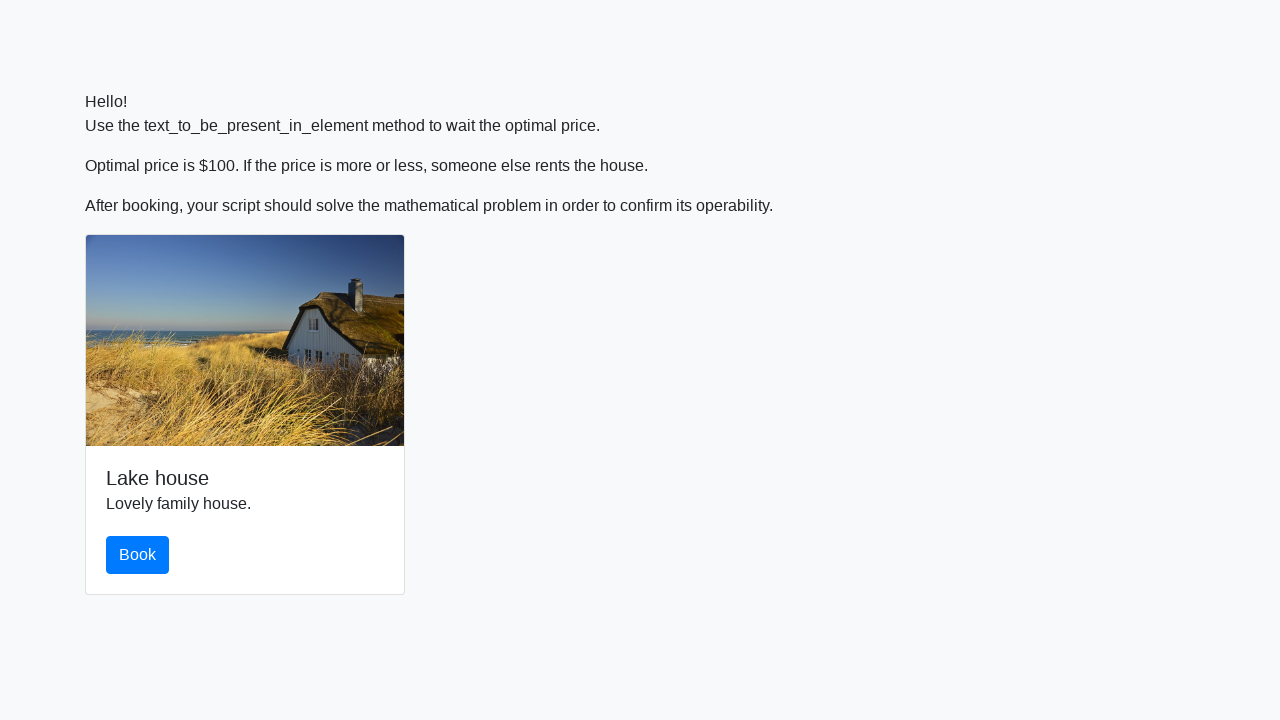

Alert dialog accepted
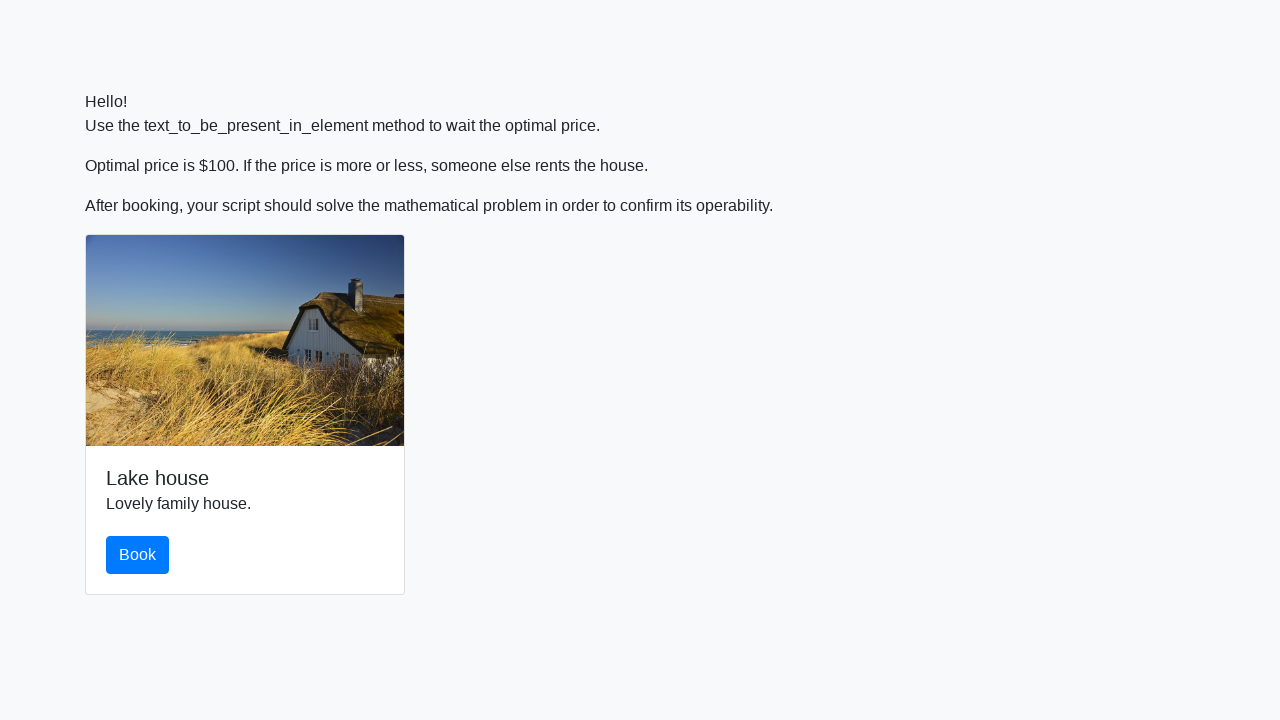

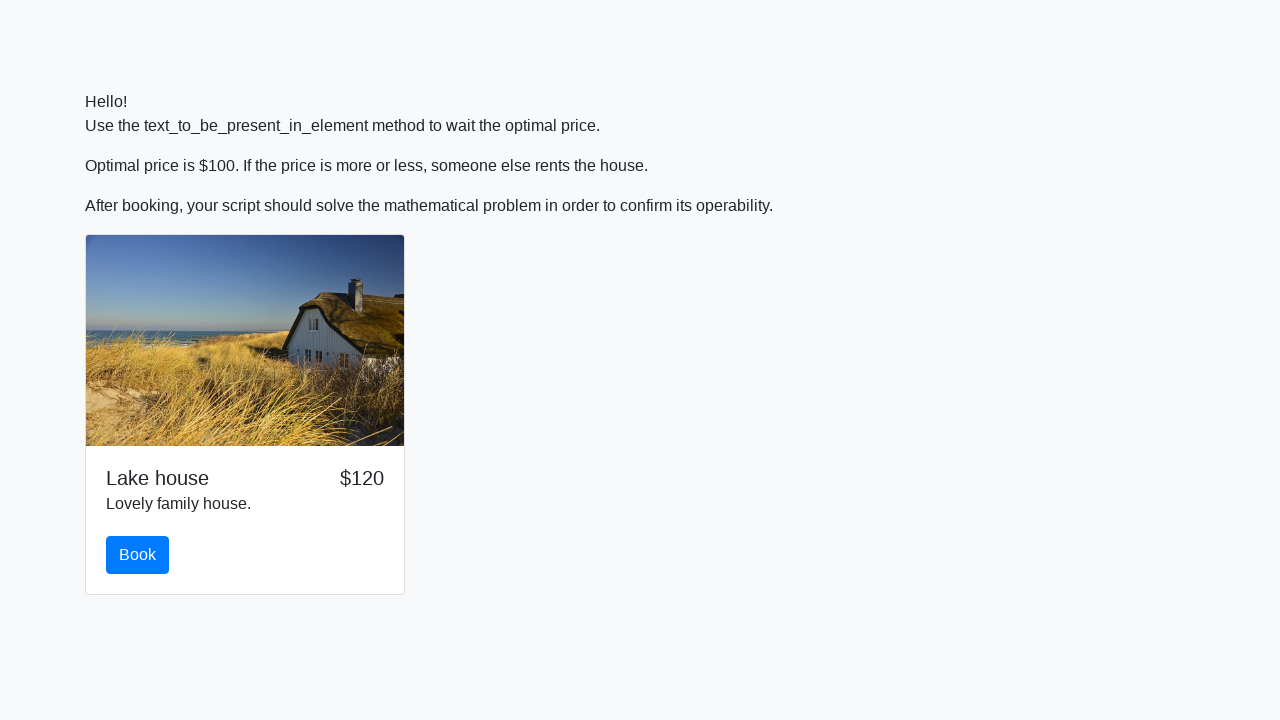